Tests marking all items as completed by checking the toggle-all checkbox after creating 3 todos.

Starting URL: https://demo.playwright.dev/todomvc

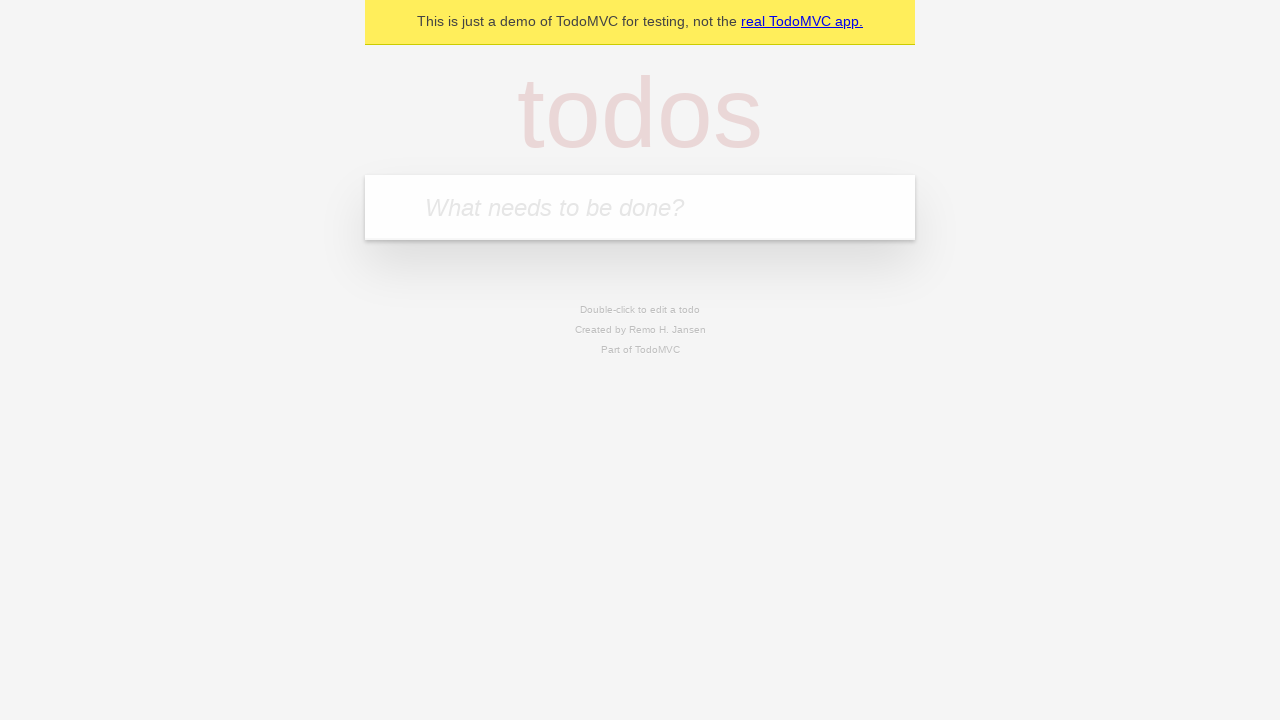

Filled todo input with 'buy some cheese' on internal:attr=[placeholder="What needs to be done?"i]
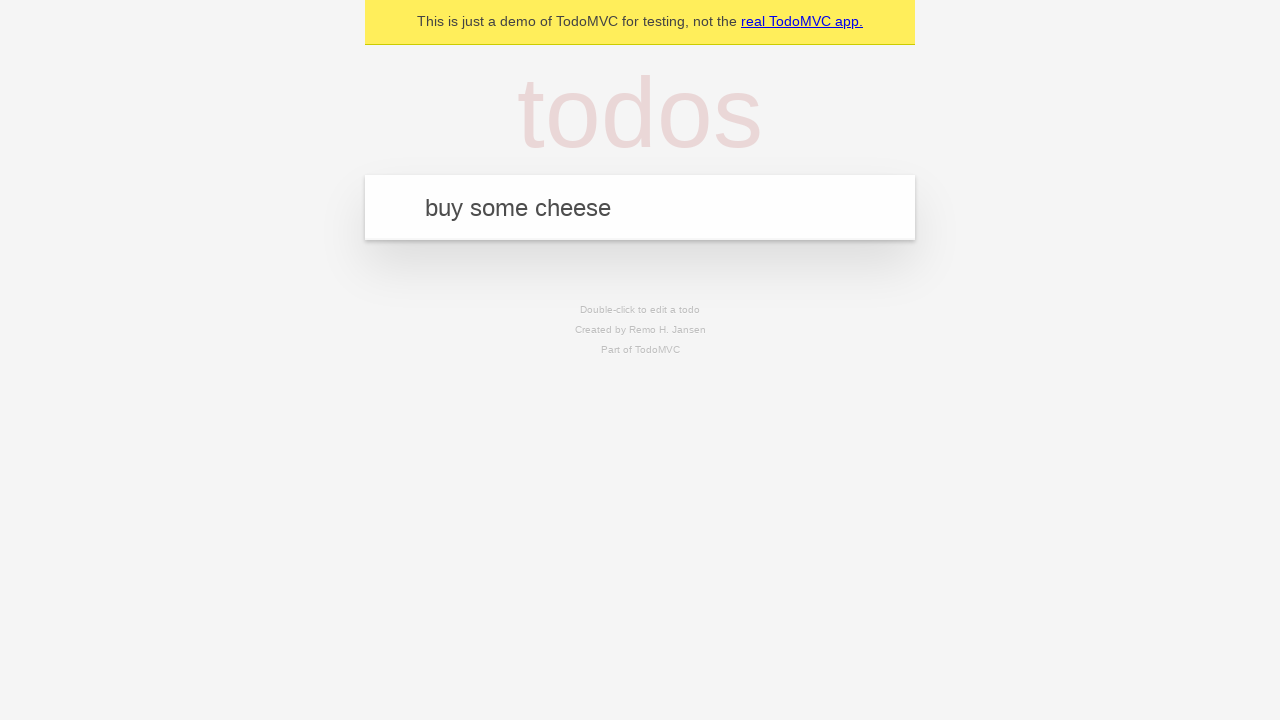

Pressed Enter to create first todo on internal:attr=[placeholder="What needs to be done?"i]
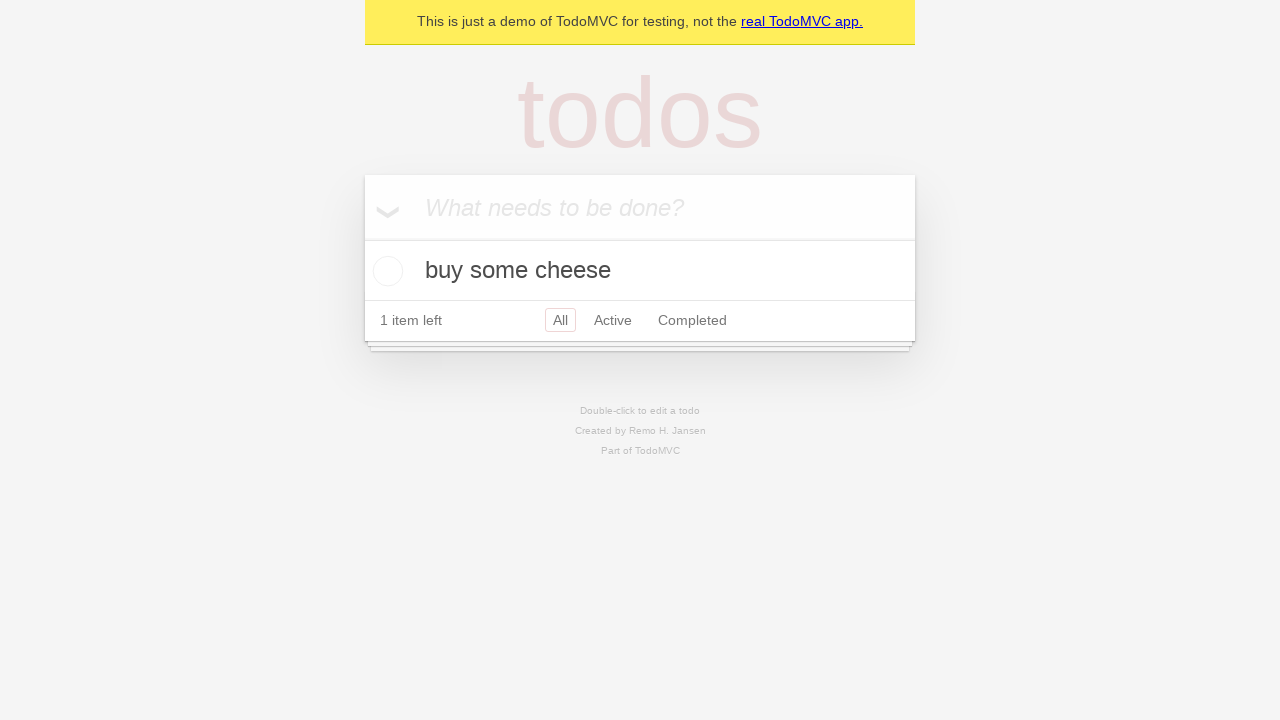

Filled todo input with 'feed the cat' on internal:attr=[placeholder="What needs to be done?"i]
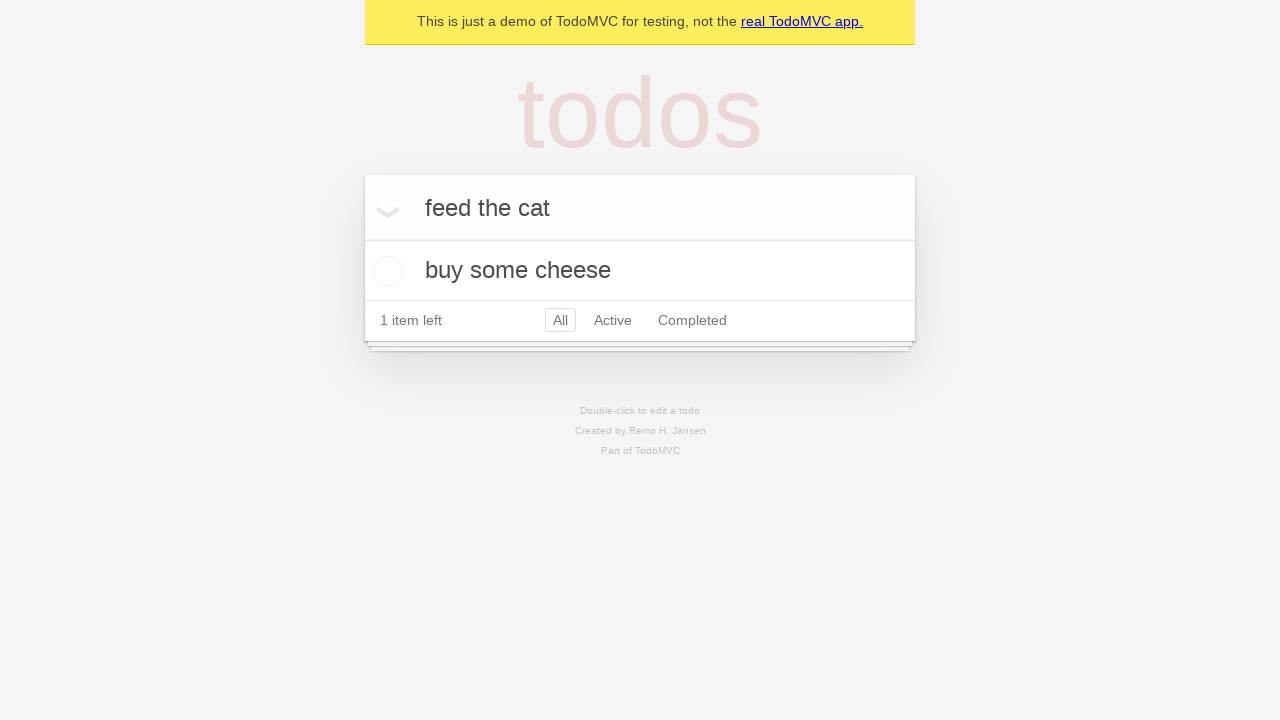

Pressed Enter to create second todo on internal:attr=[placeholder="What needs to be done?"i]
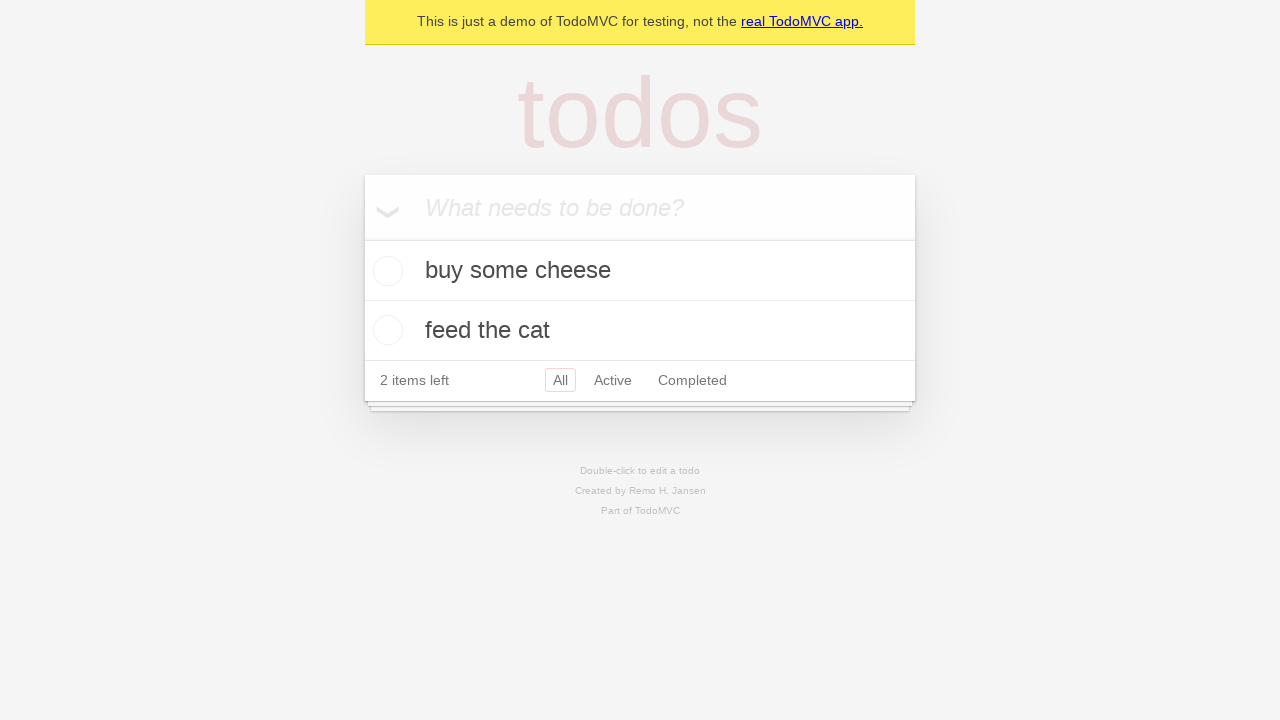

Filled todo input with 'book a doctors appointment' on internal:attr=[placeholder="What needs to be done?"i]
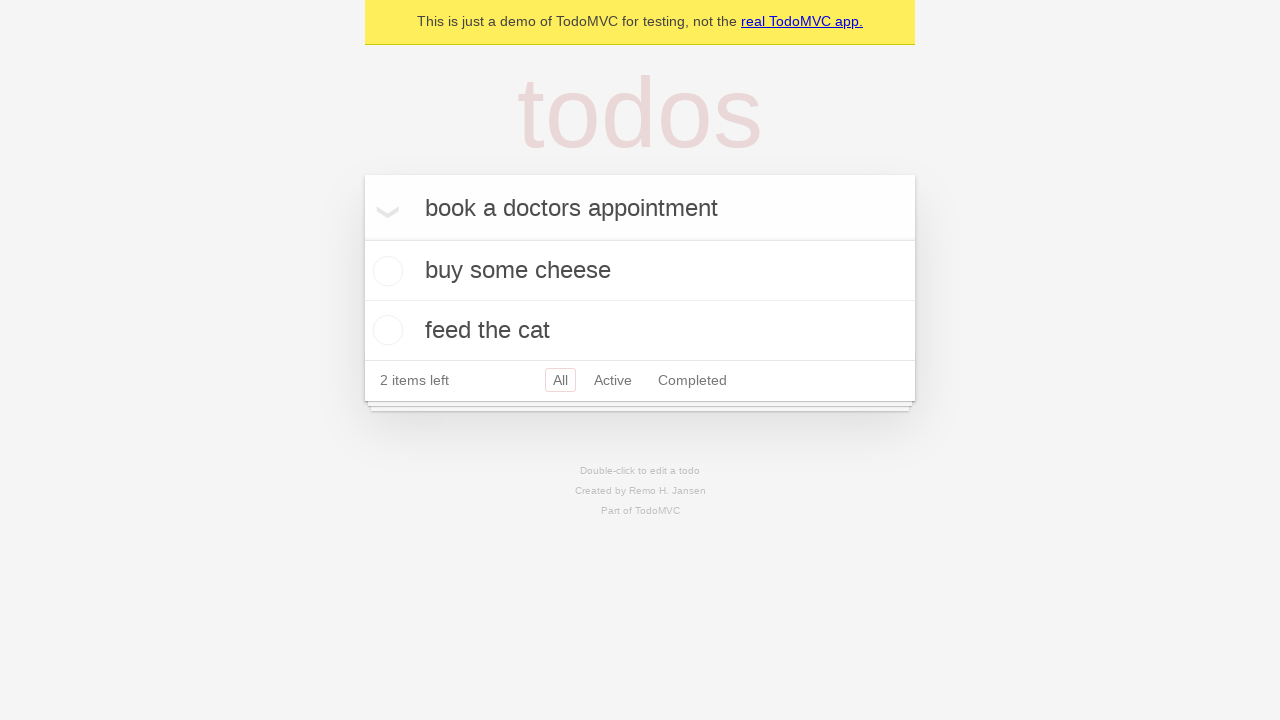

Pressed Enter to create third todo on internal:attr=[placeholder="What needs to be done?"i]
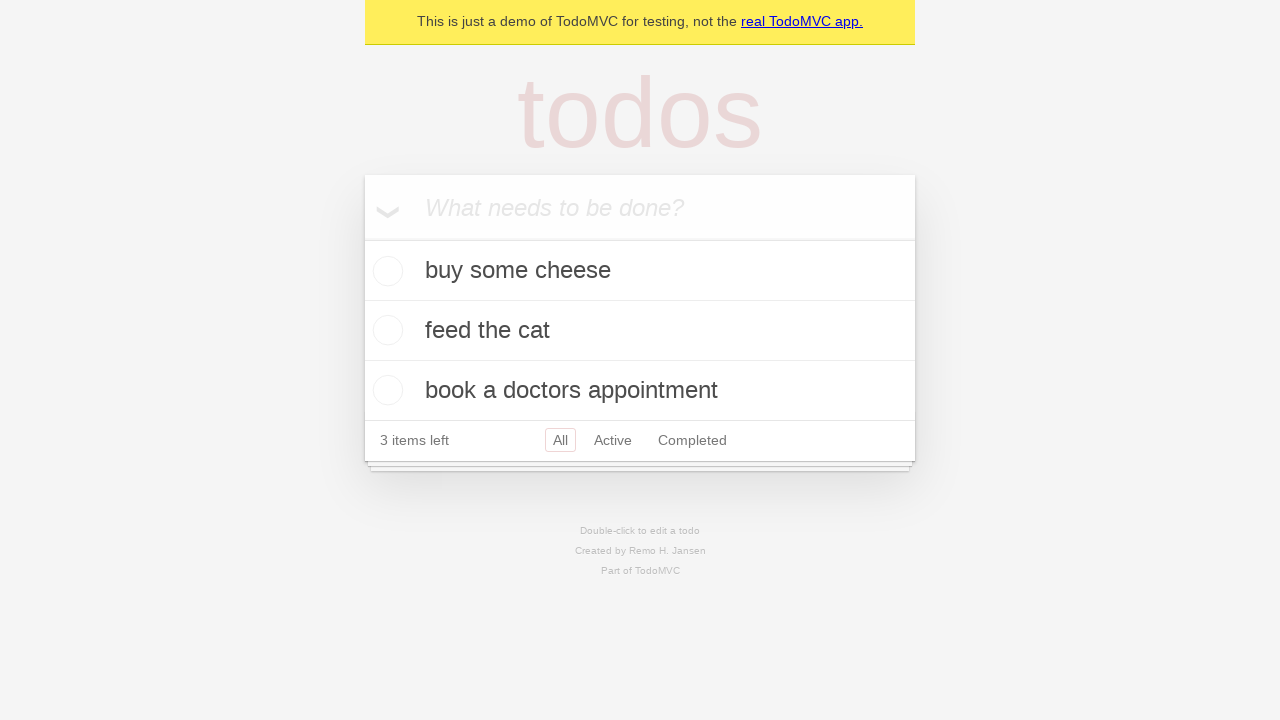

Waited for third todo to appear in DOM
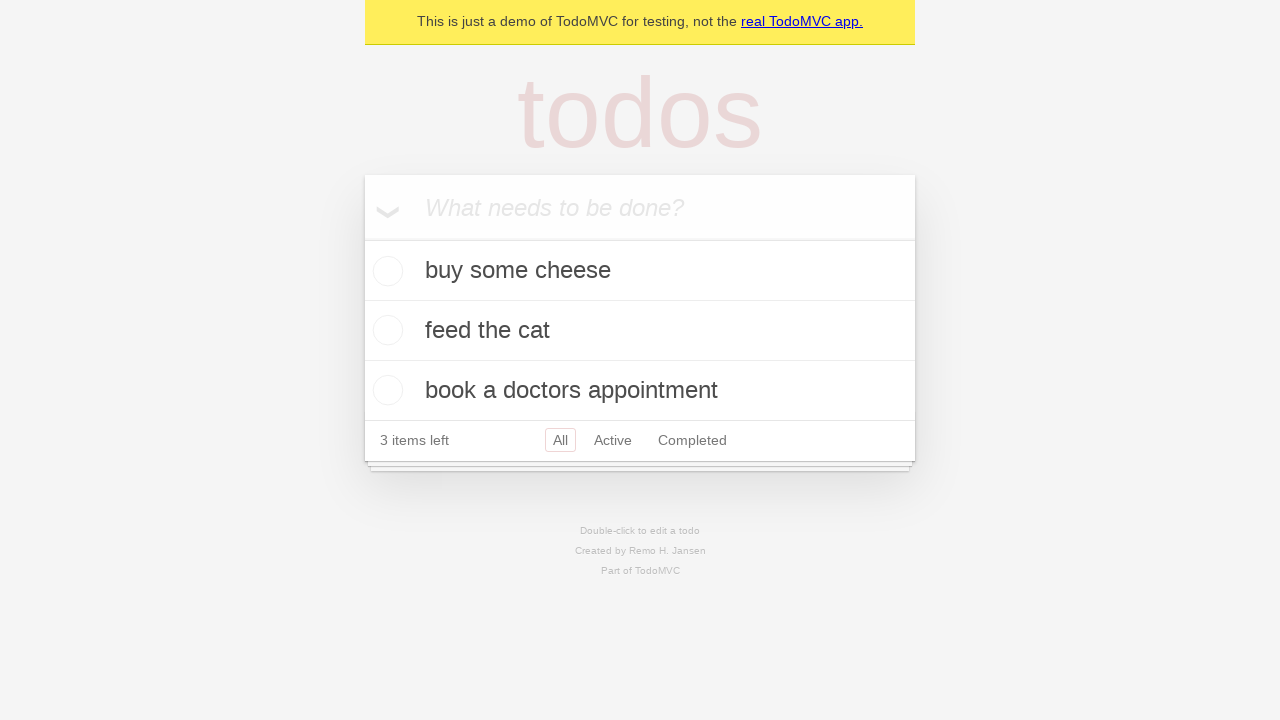

Clicked 'Mark all as complete' checkbox at (362, 238) on internal:label="Mark all as complete"i
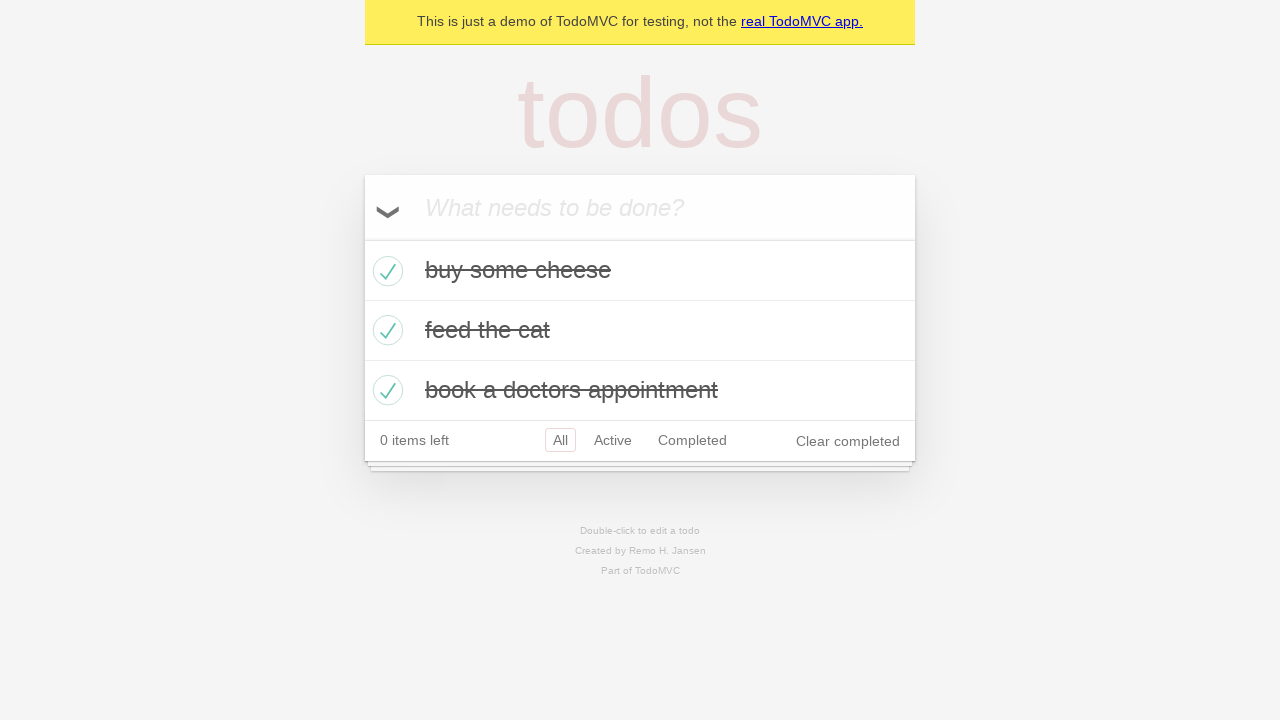

Waited for all todos to be marked as completed
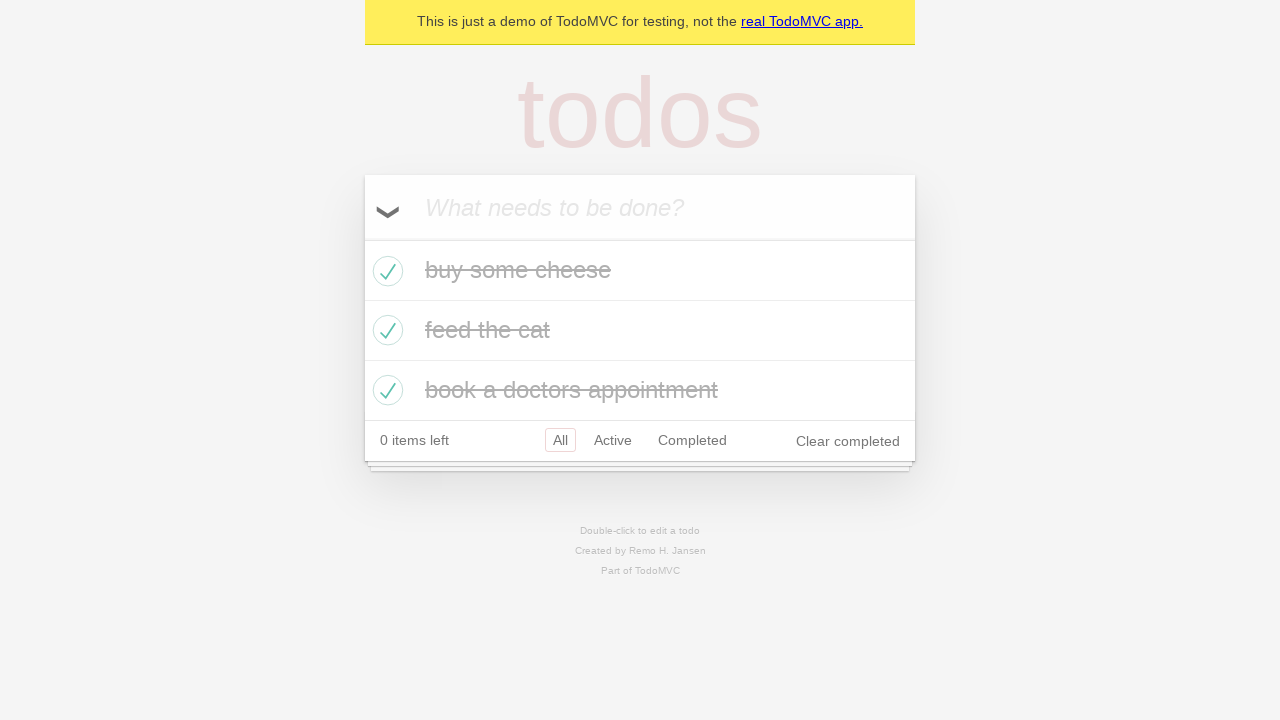

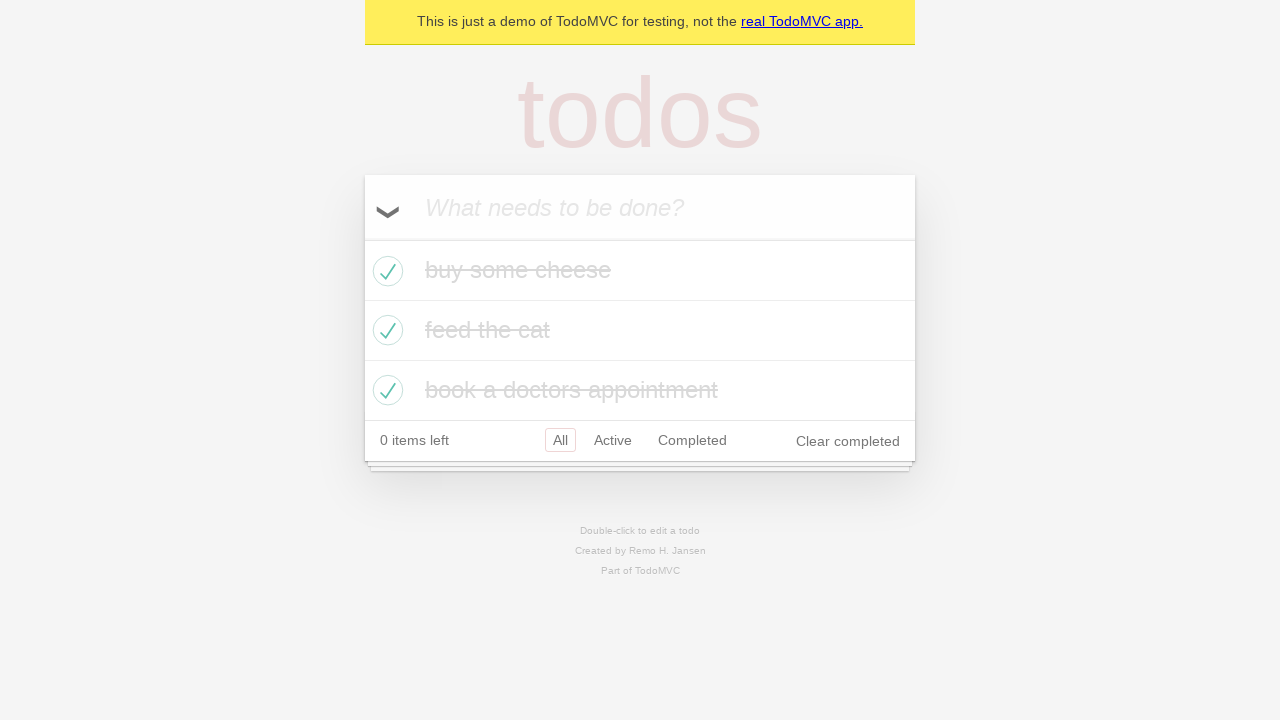